Opens a Firefox browser, navigates to the lanqiao.cn website, waits for 10 seconds, then closes the browser.

Starting URL: https://lanqiao.cn

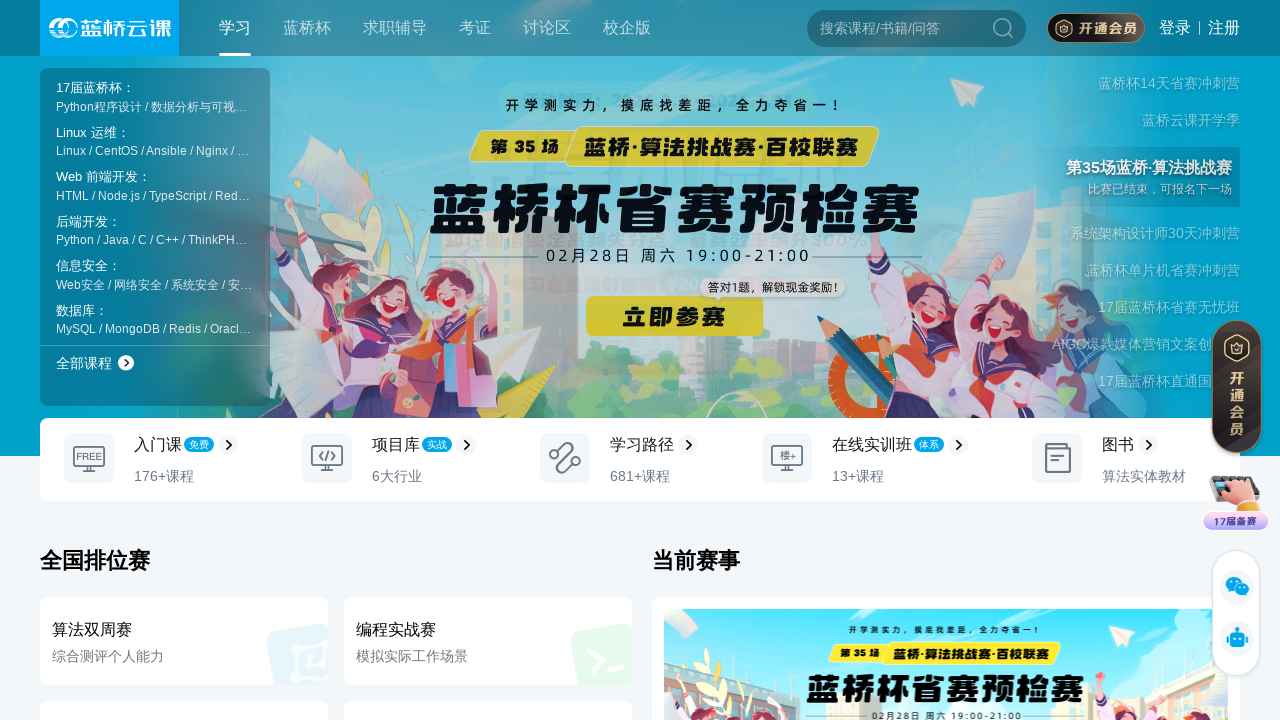

Waited for page to reach domcontentloaded state
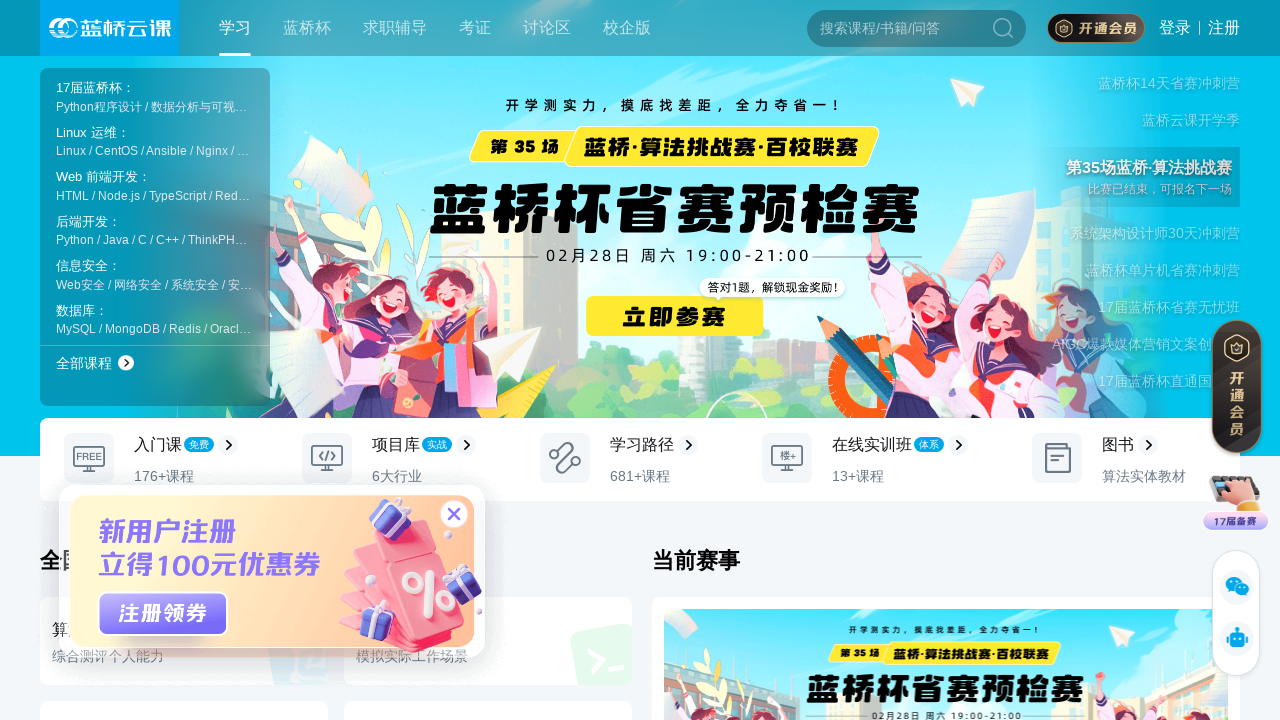

Waited for 10 seconds
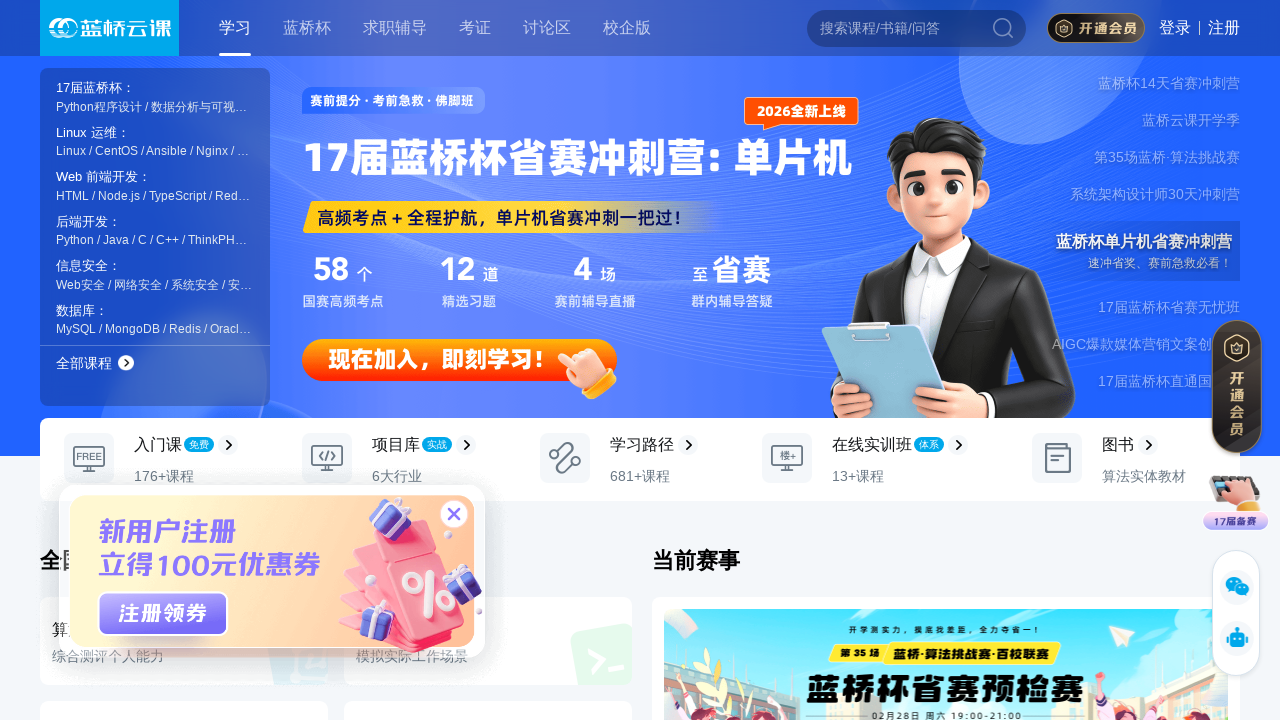

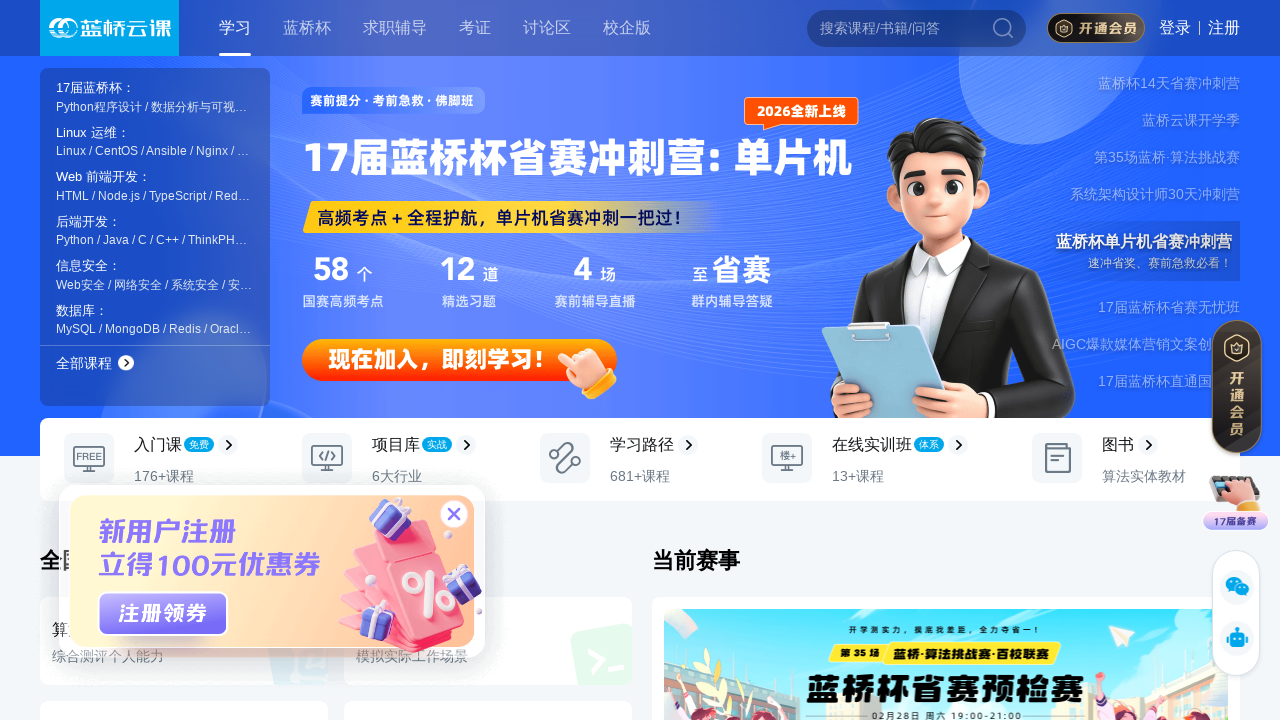